Tests drag and drop functionality on the jQuery UI droppable demo page by dragging an element and dropping it onto a target area

Starting URL: https://jqueryui.com/droppable/

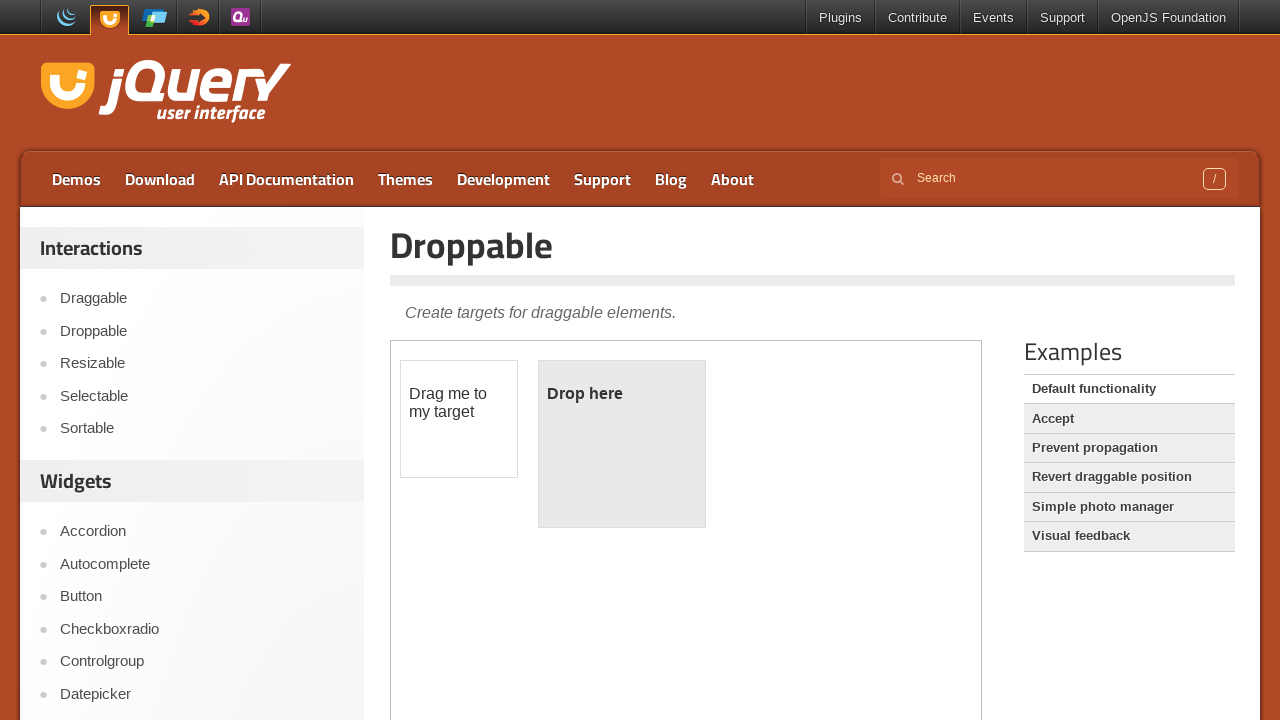

Located the iframe containing the drag and drop demo
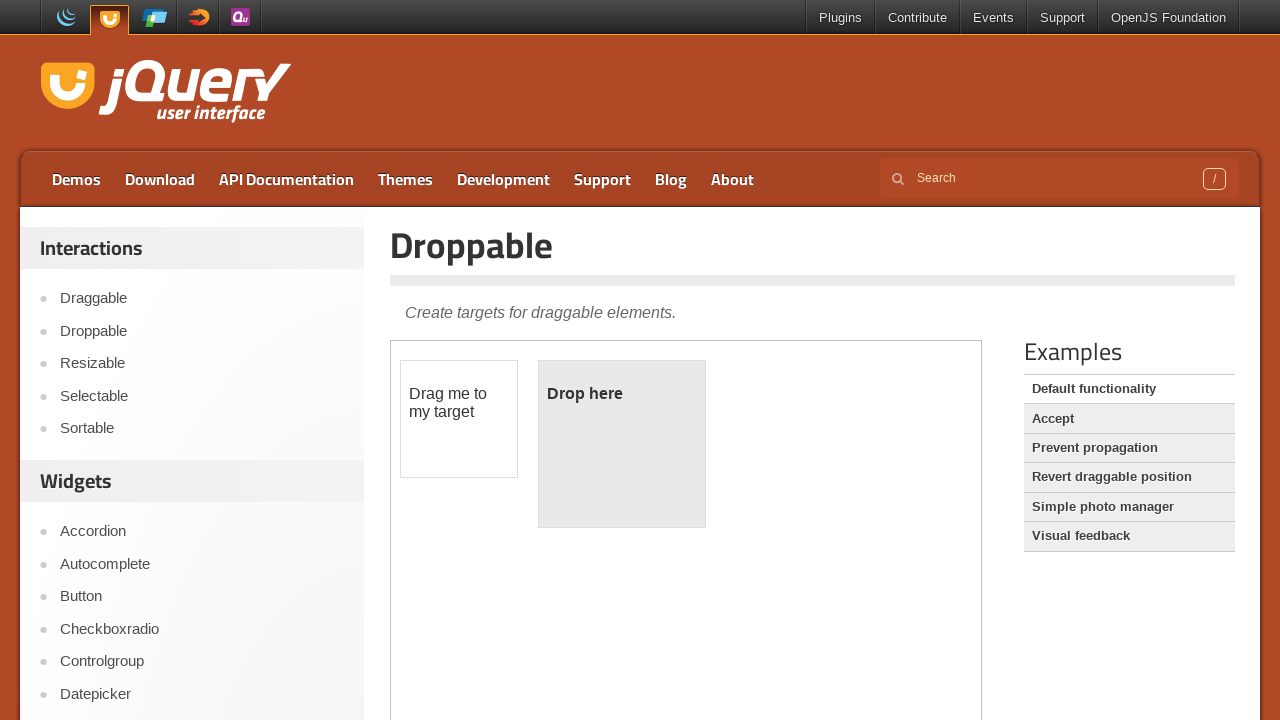

Waited for the draggable element to be visible
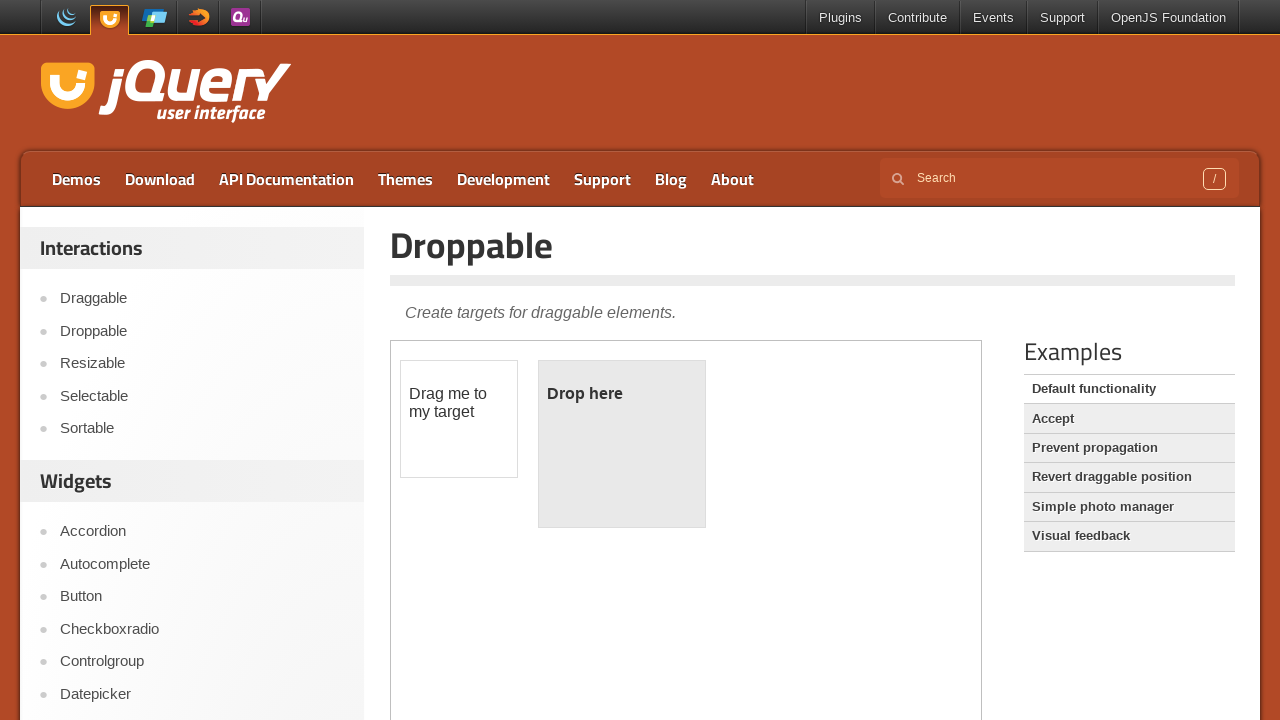

Located the draggable element
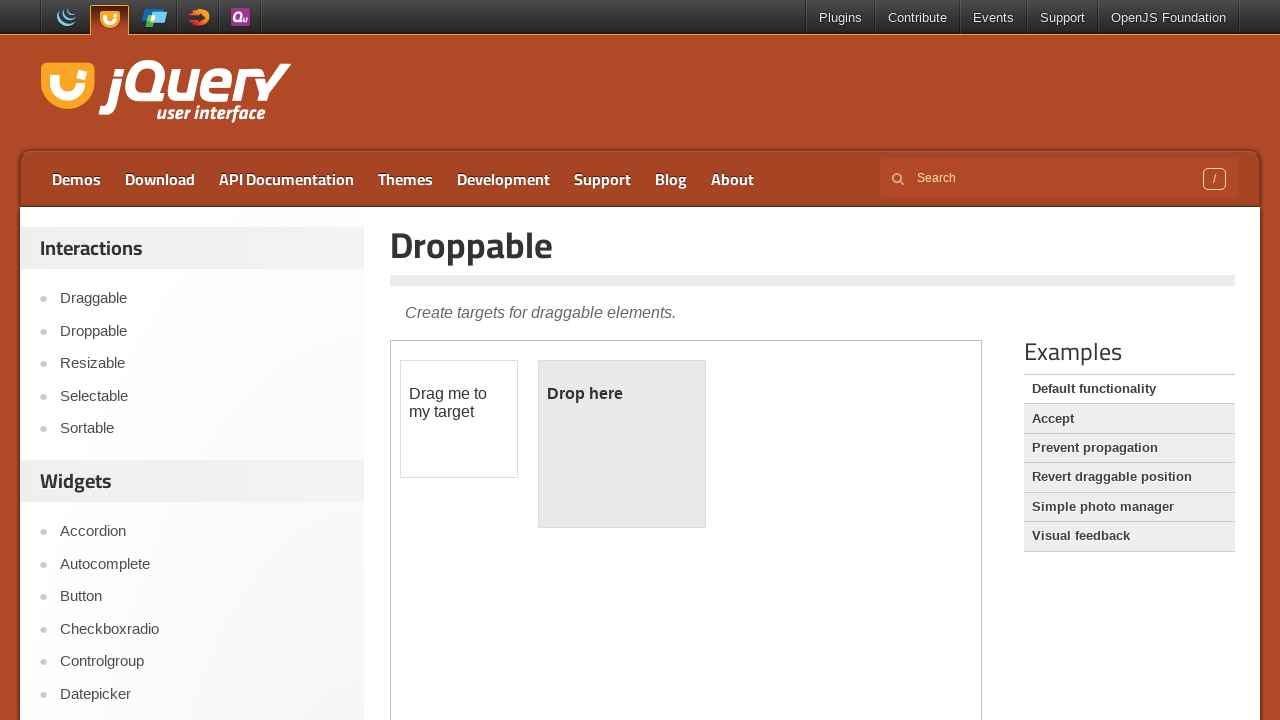

Located the droppable target element
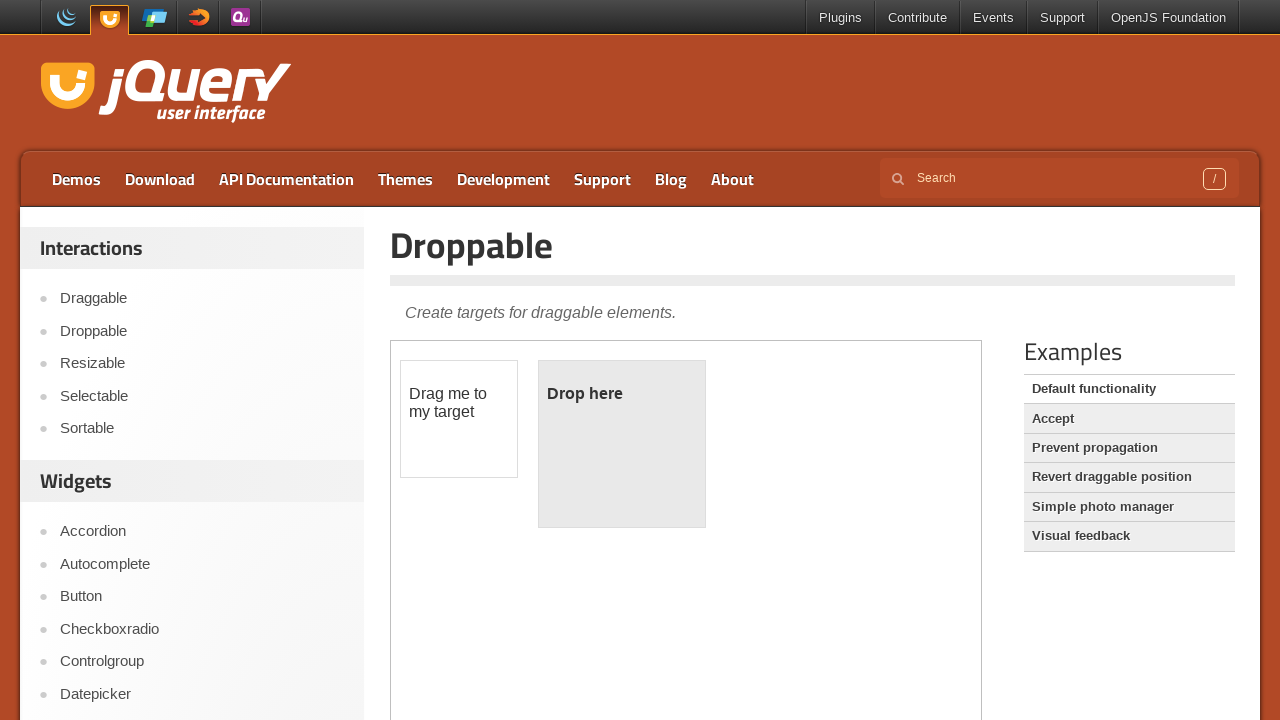

Dragged the draggable element onto the droppable target at (622, 444)
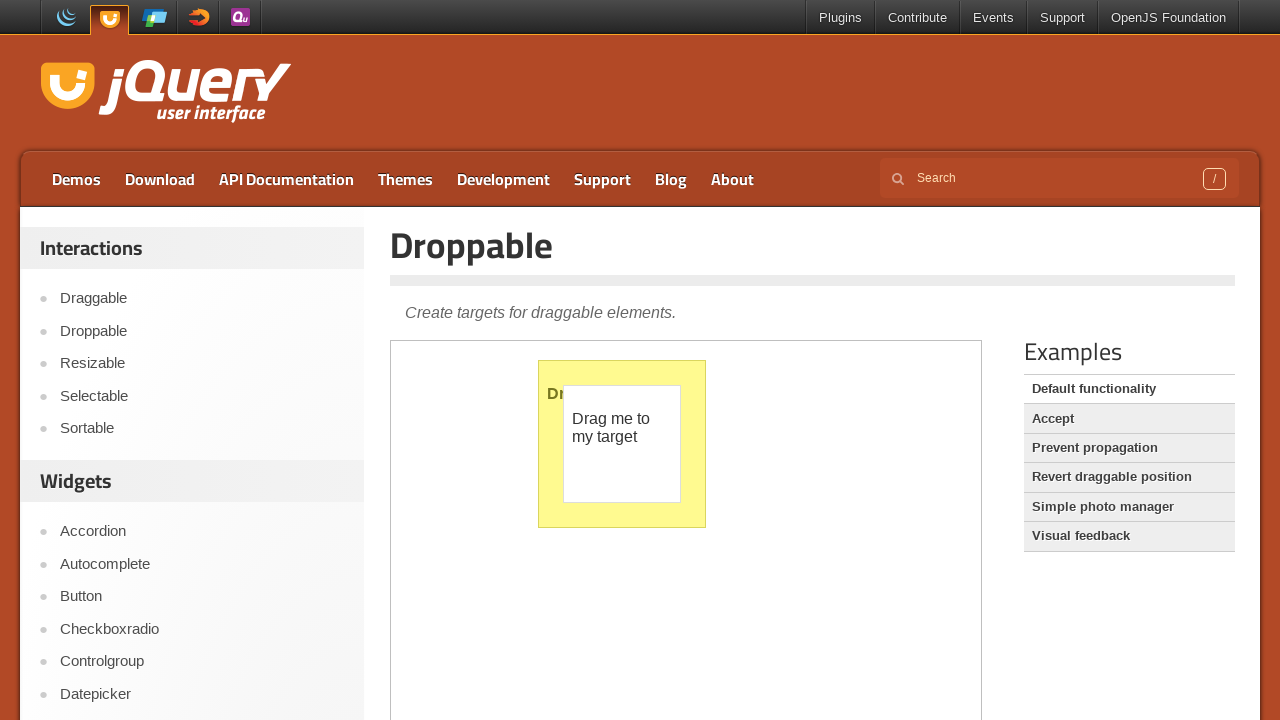

Waited 1 second for drag and drop action to complete
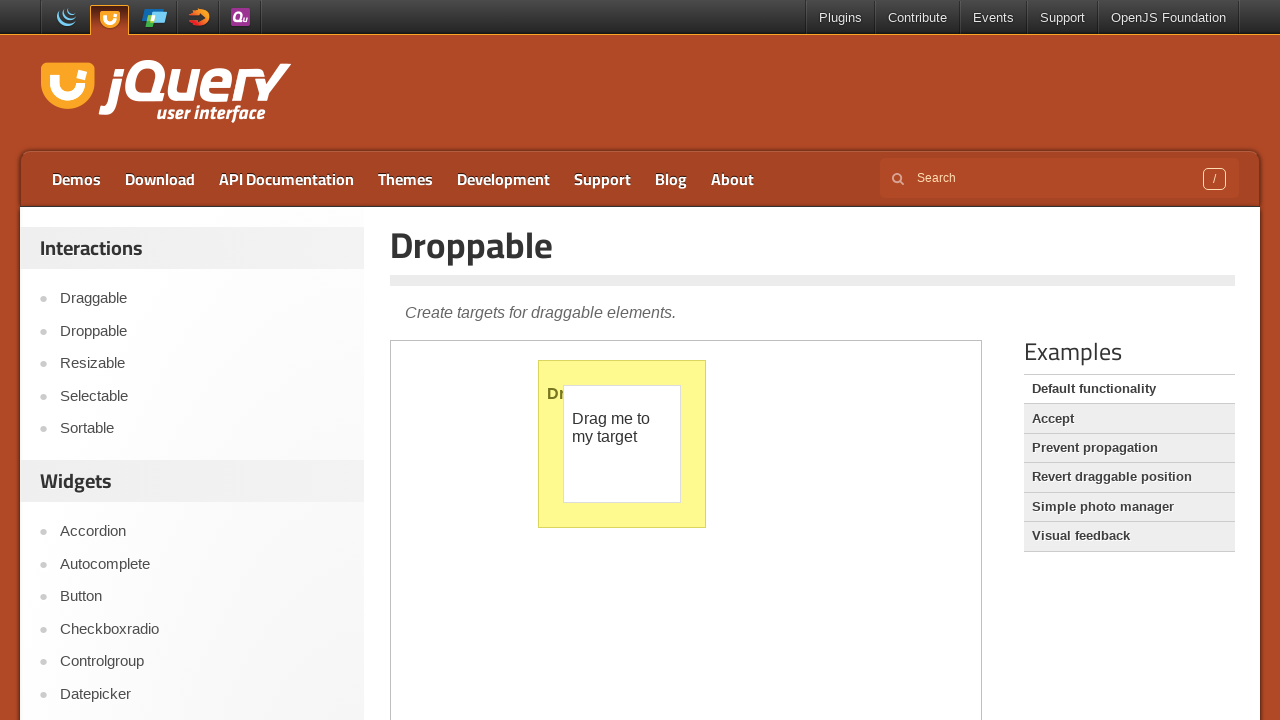

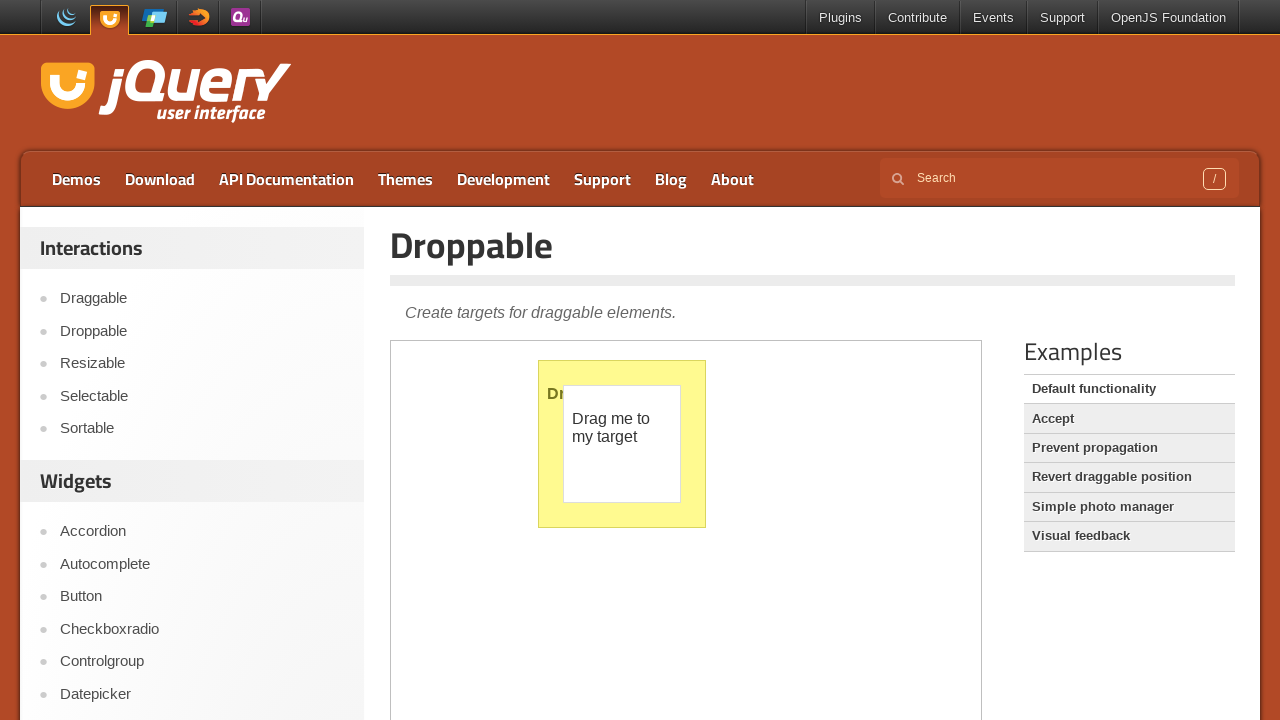